Tests product search functionality by navigating to the Products page, entering a search term, and verifying that search results contain the searched product name.

Starting URL: http://automationexercise.com

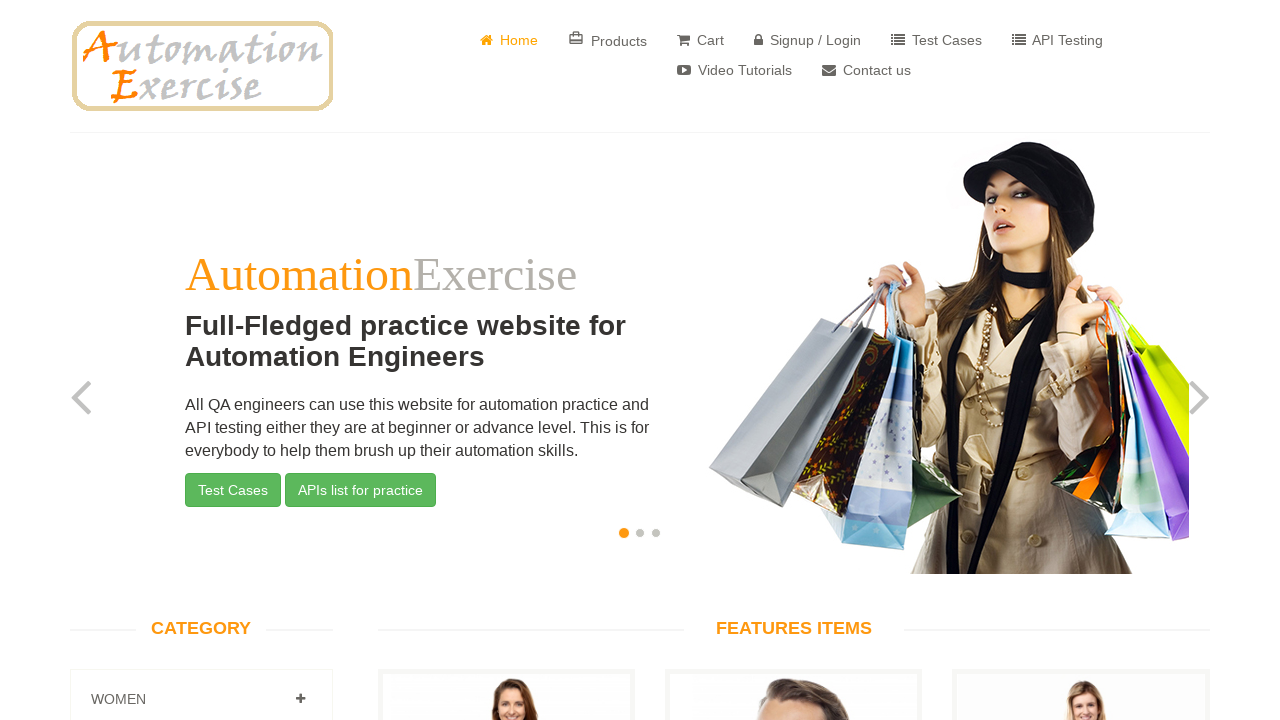

Home page is visible
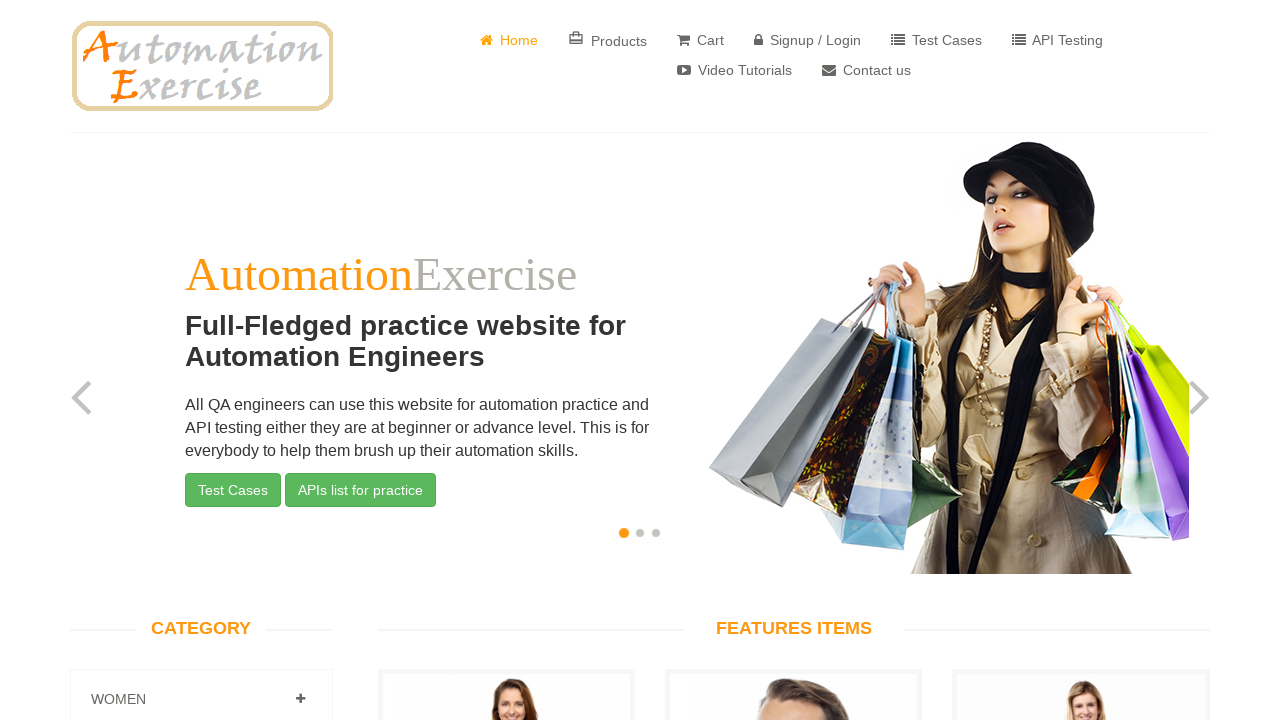

Clicked on Products button at (608, 40) on a[href='/products']
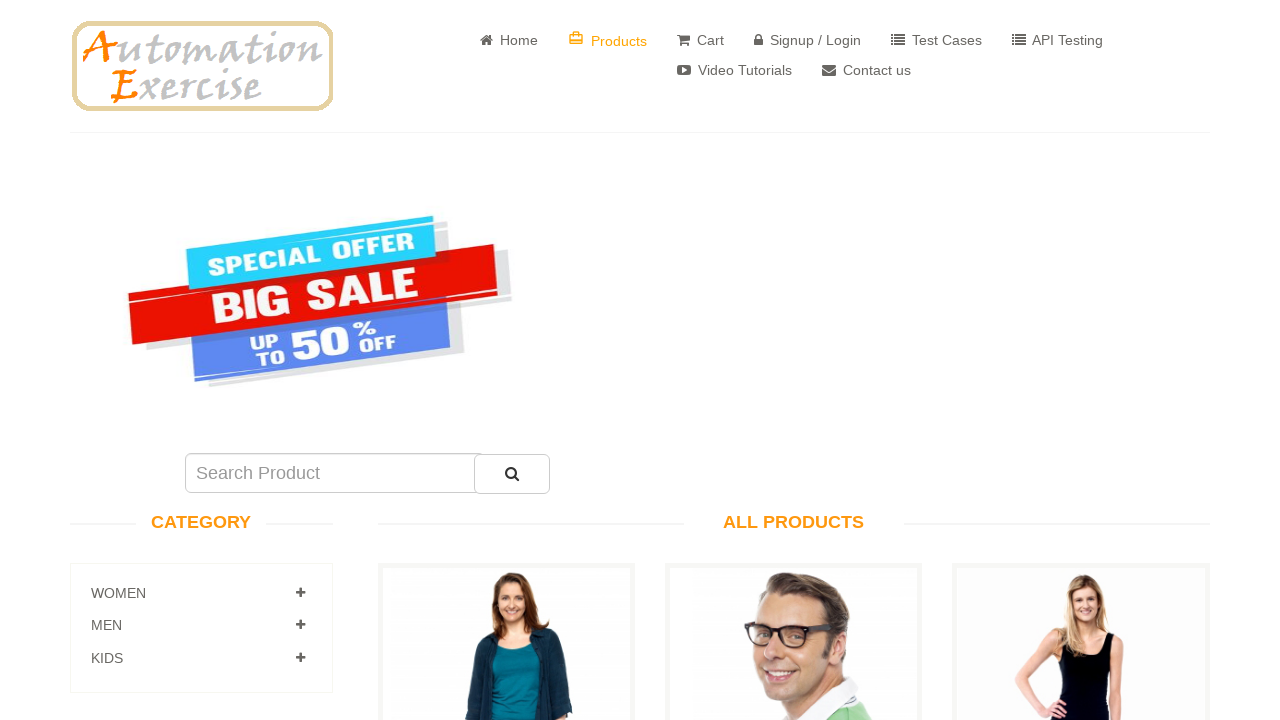

Navigated to All Products page
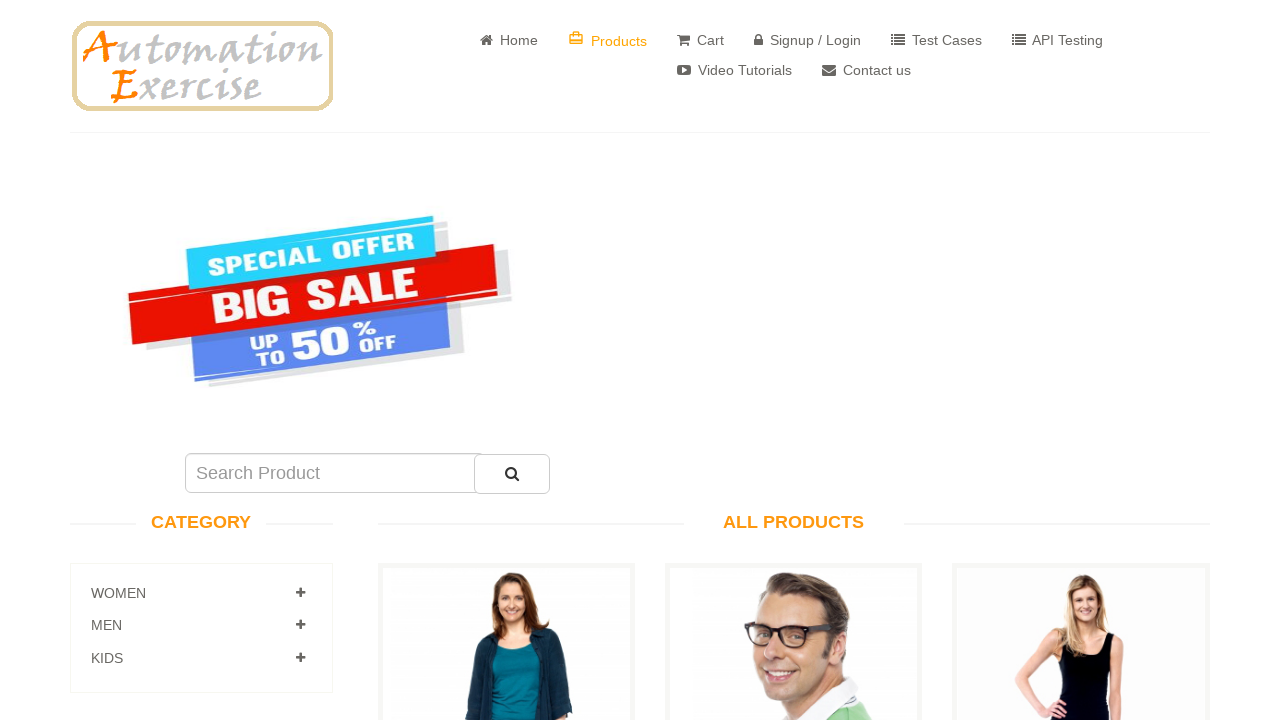

Entered search term 'T-Shirt' in search field on #search_product
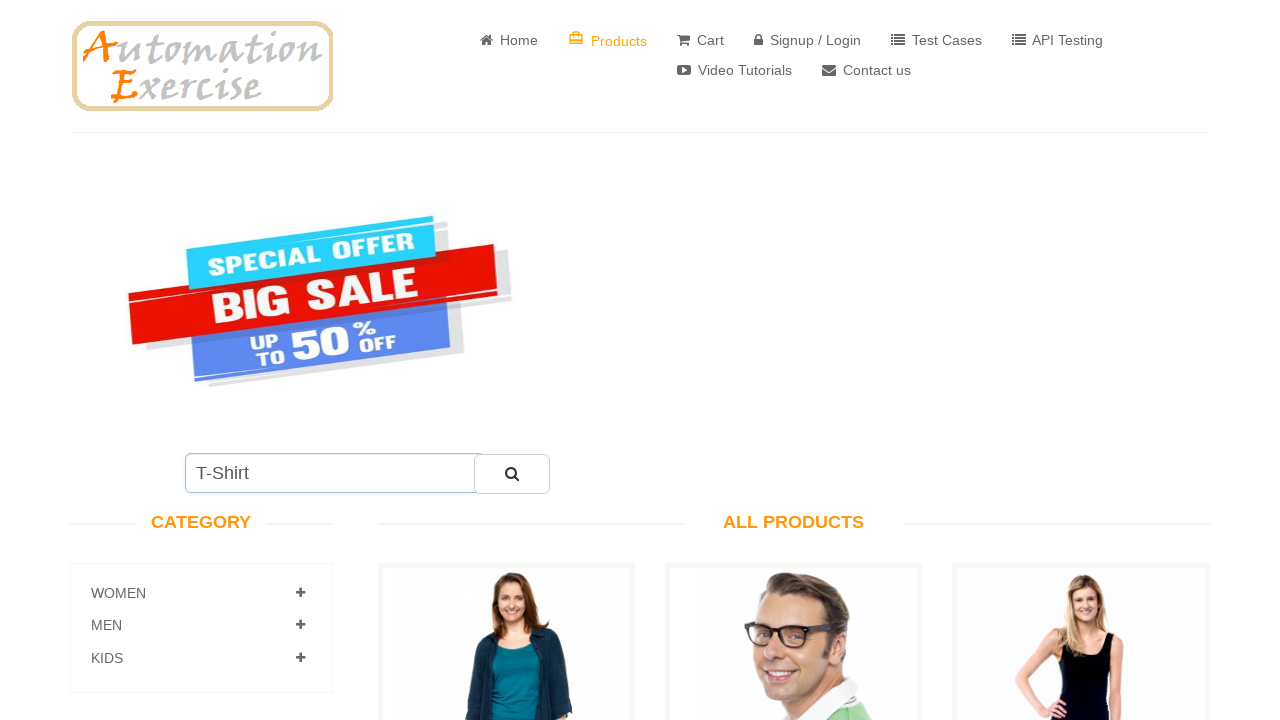

Clicked search button to search for products at (512, 474) on #submit_search
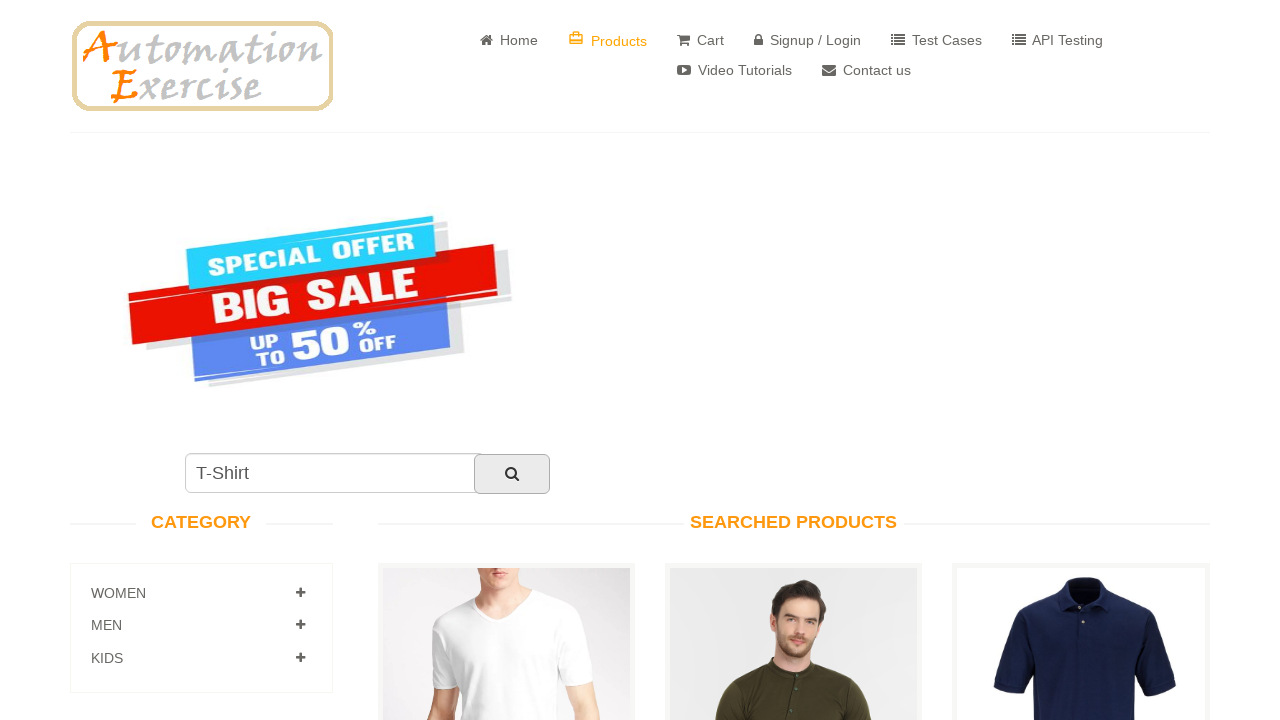

Searched Products heading is visible
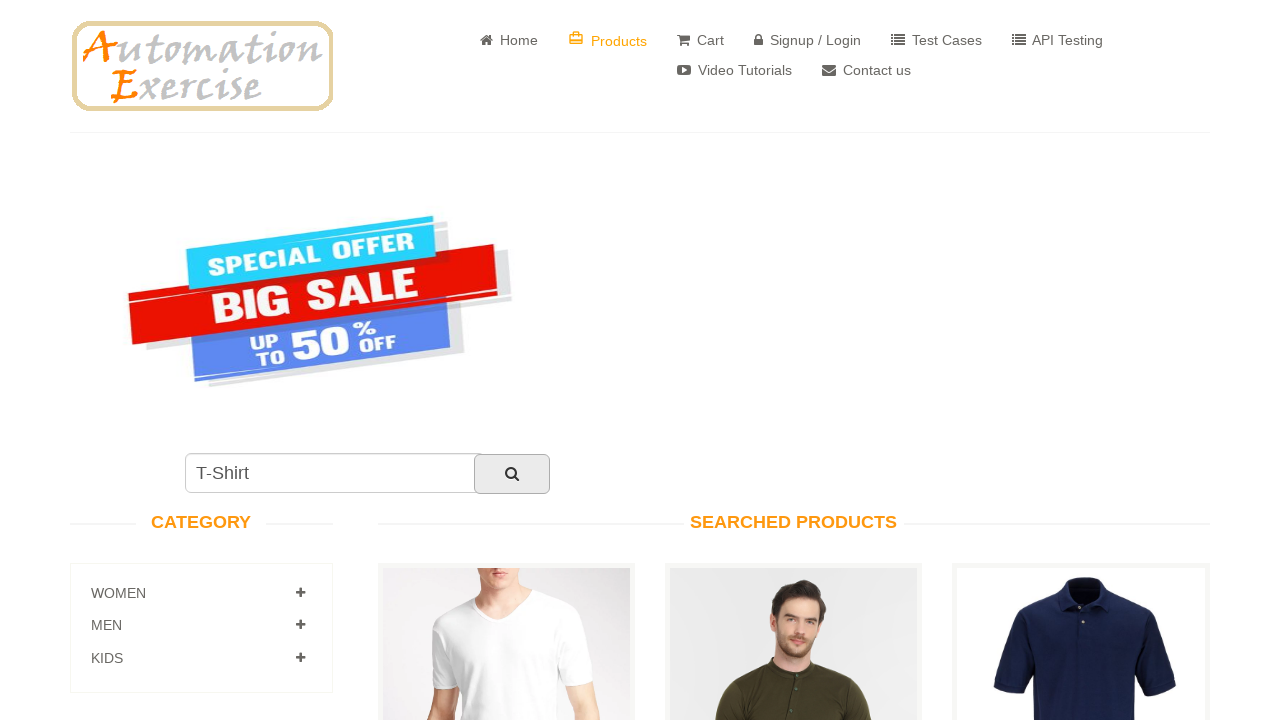

Search results containing products loaded successfully
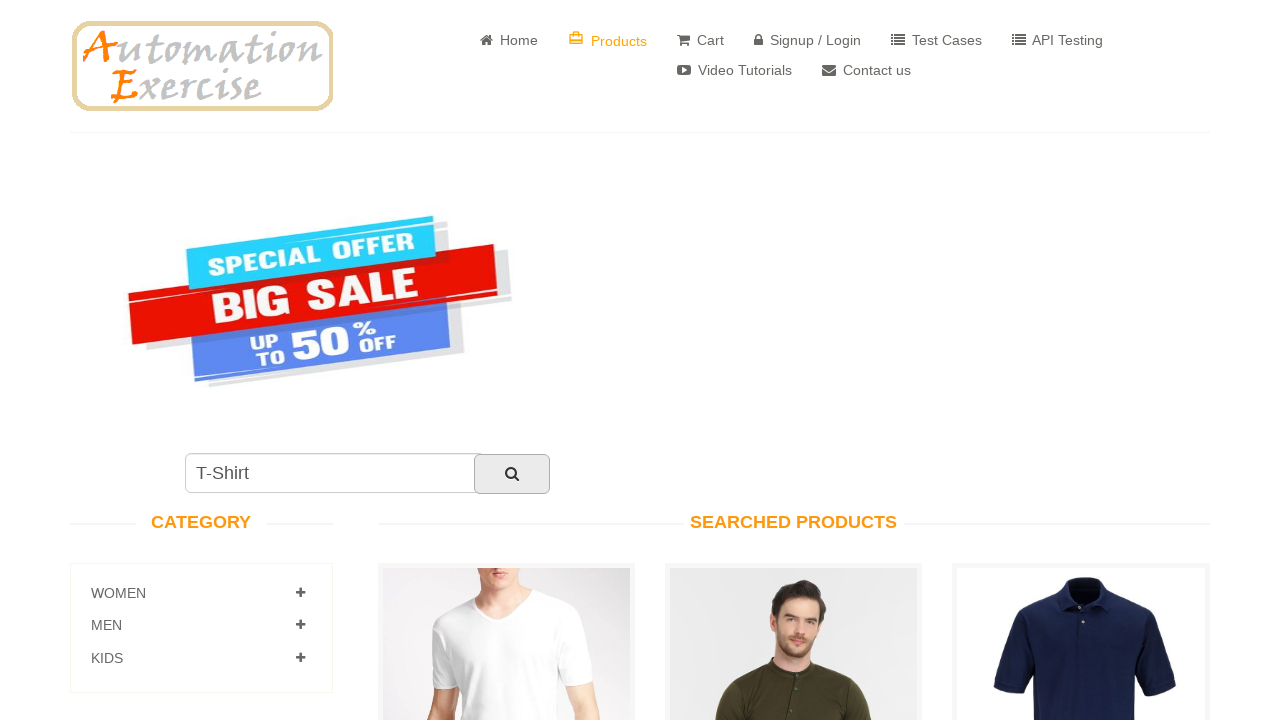

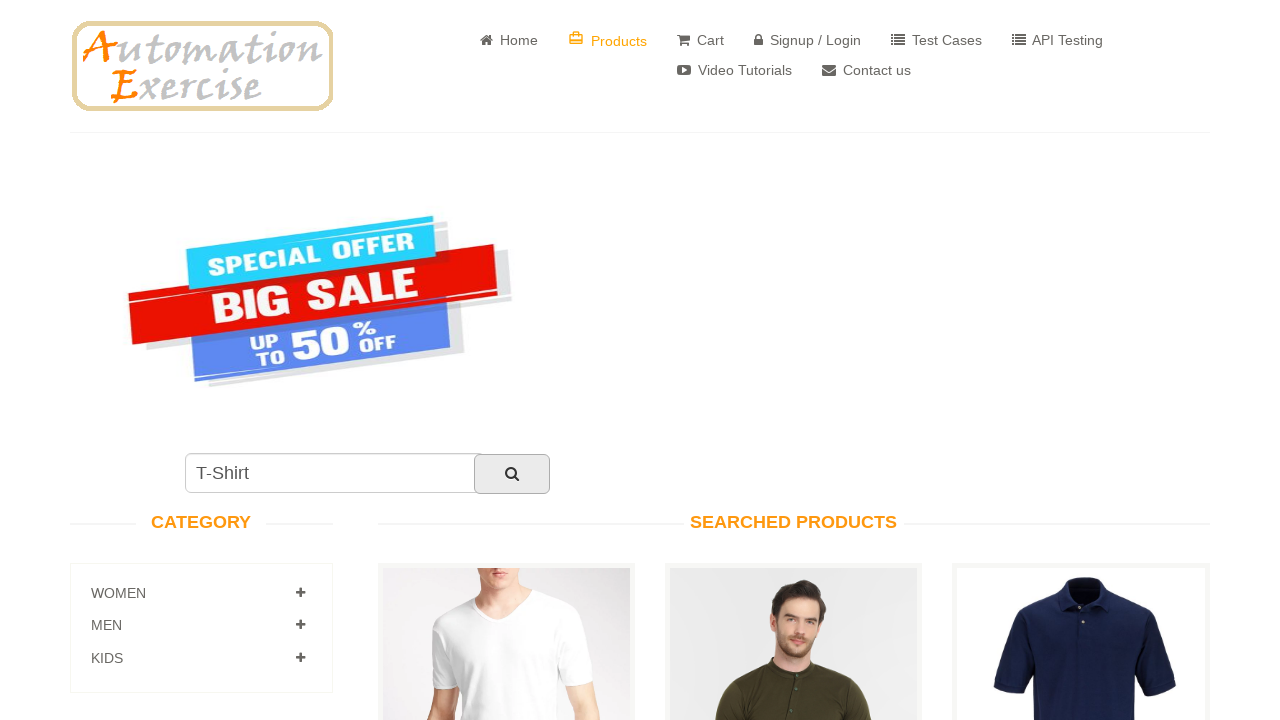